Tests alert and confirmation dialog handling by triggering alerts, validating their text content, and accepting or dismissing them

Starting URL: https://rahulshettyacademy.com/AutomationPractice/

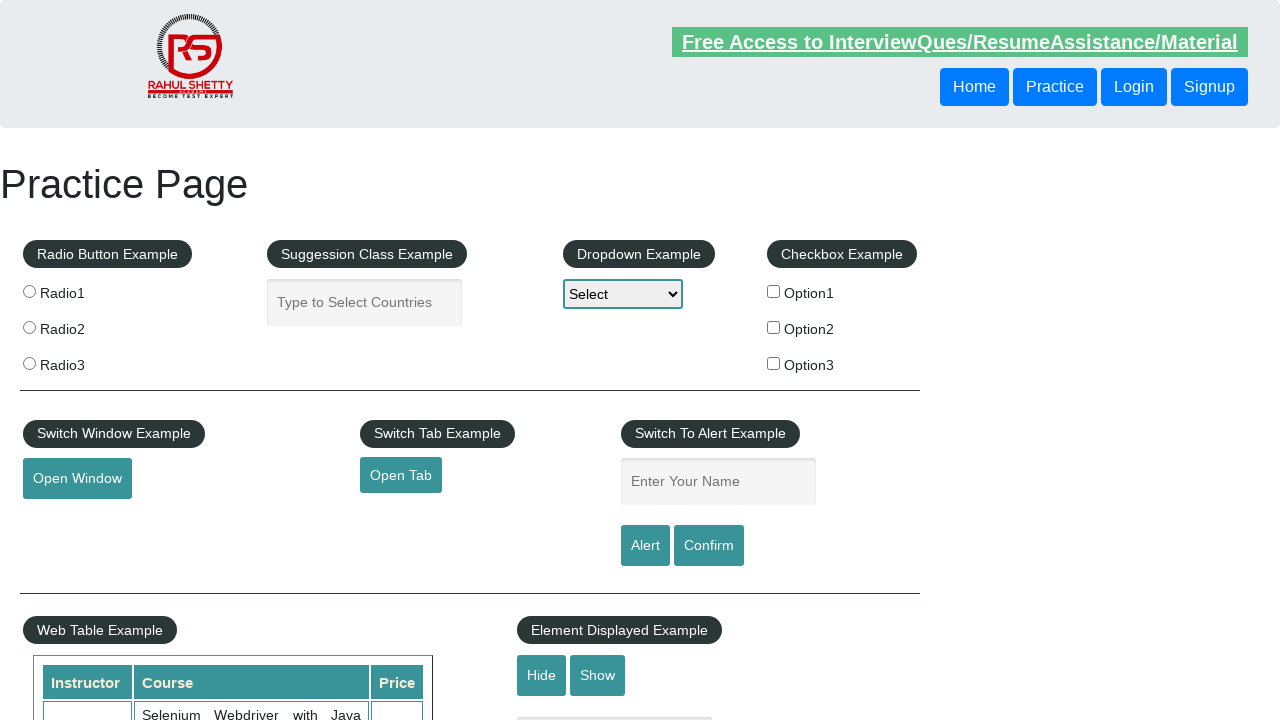

Filled name input field with 'Campbell' for alert test on #name
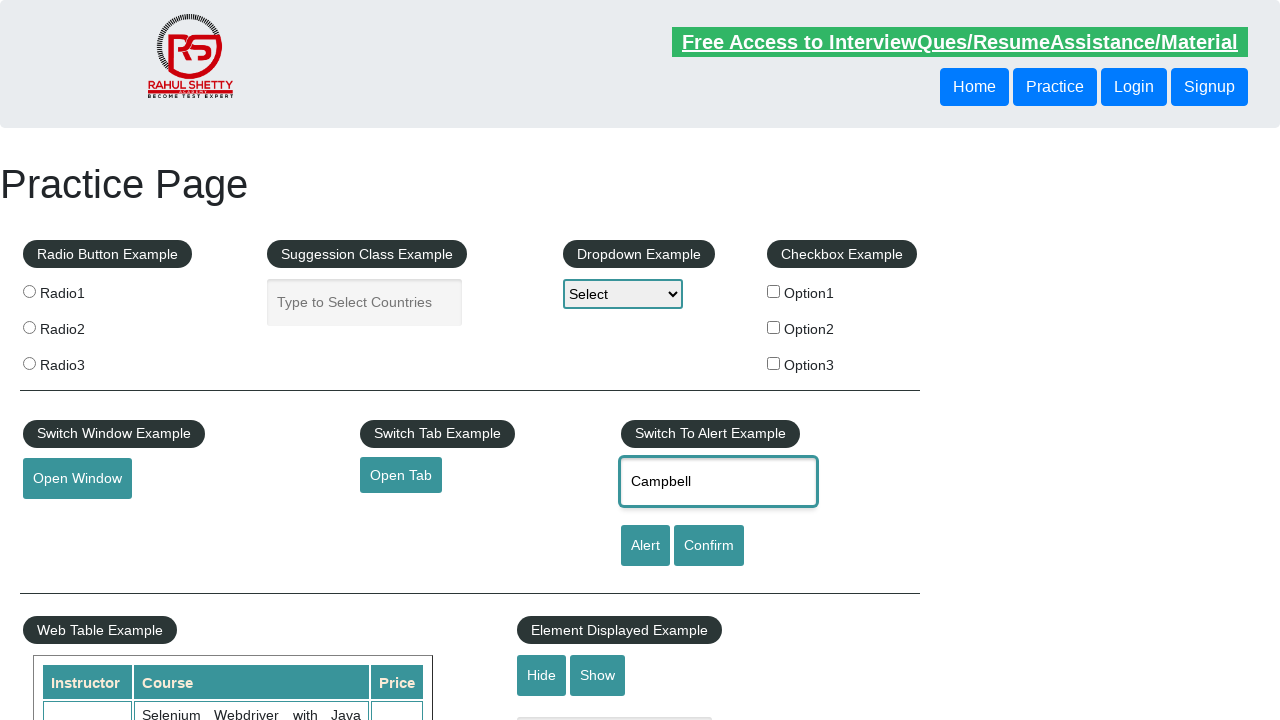

Set up dialog handler to accept alerts
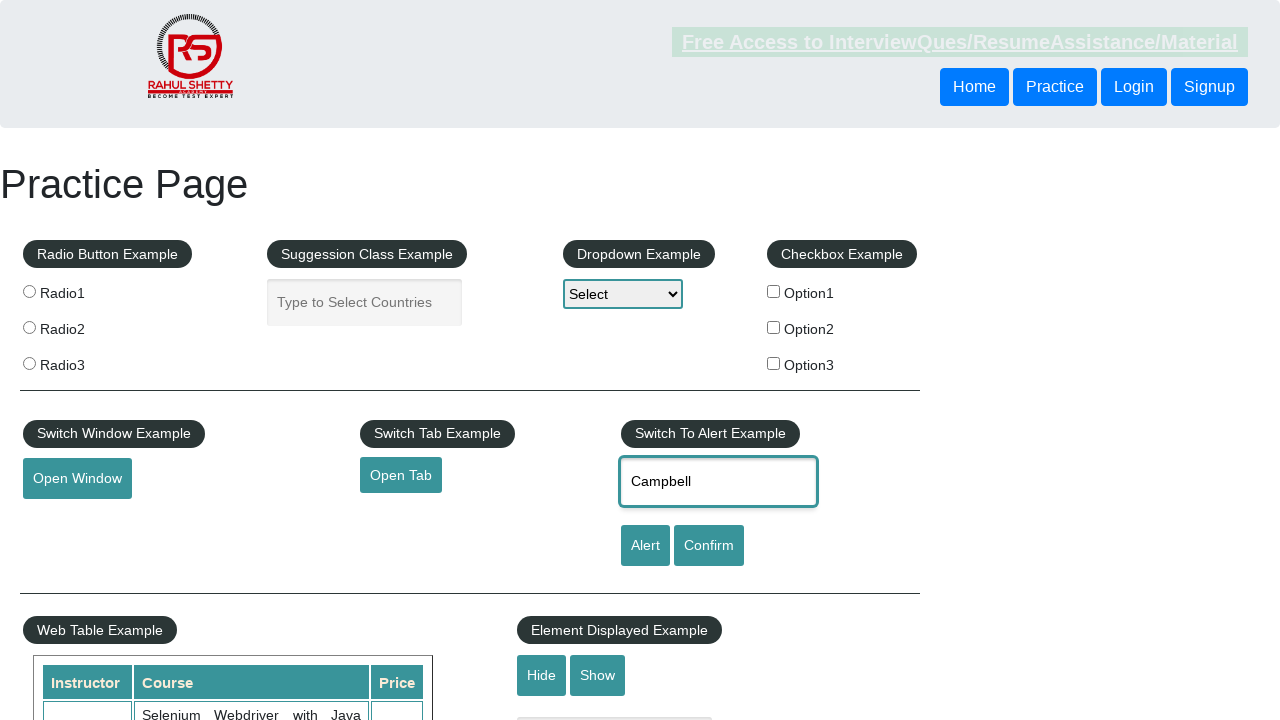

Clicked alert button and accepted the alert dialog at (645, 546) on #alertbtn
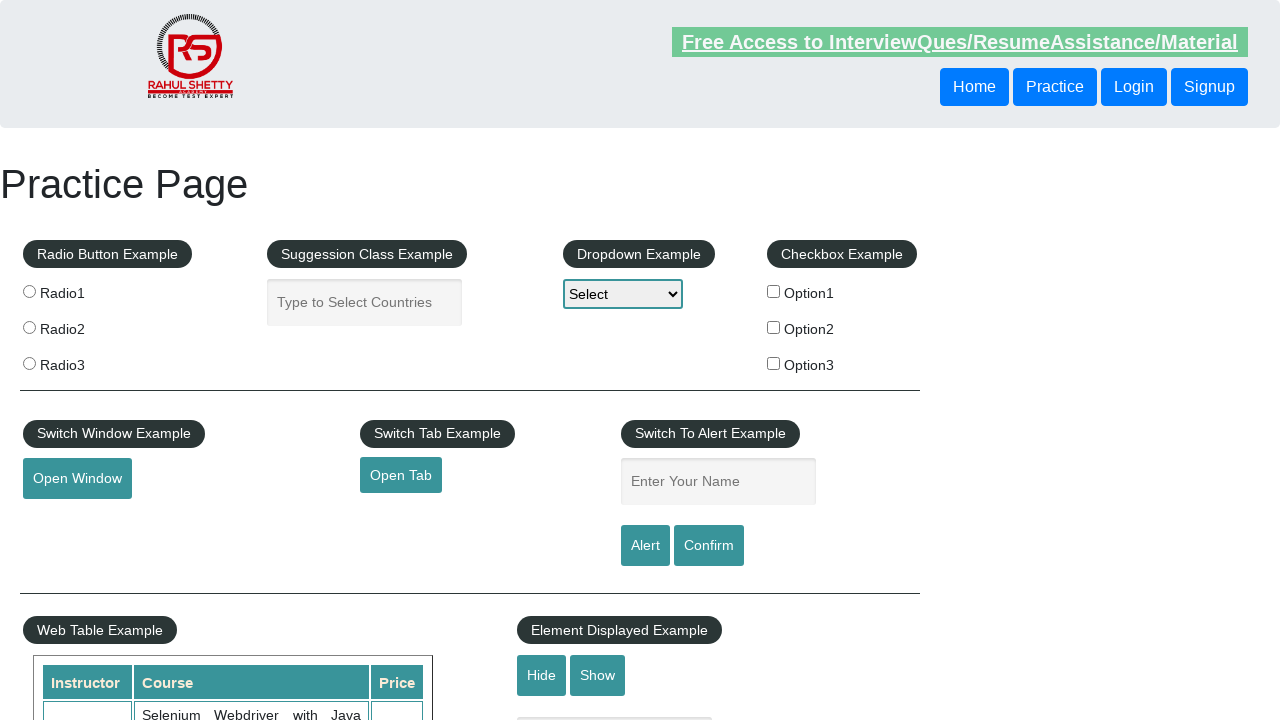

Filled name input field with 'Campbell' for confirmation test on #name
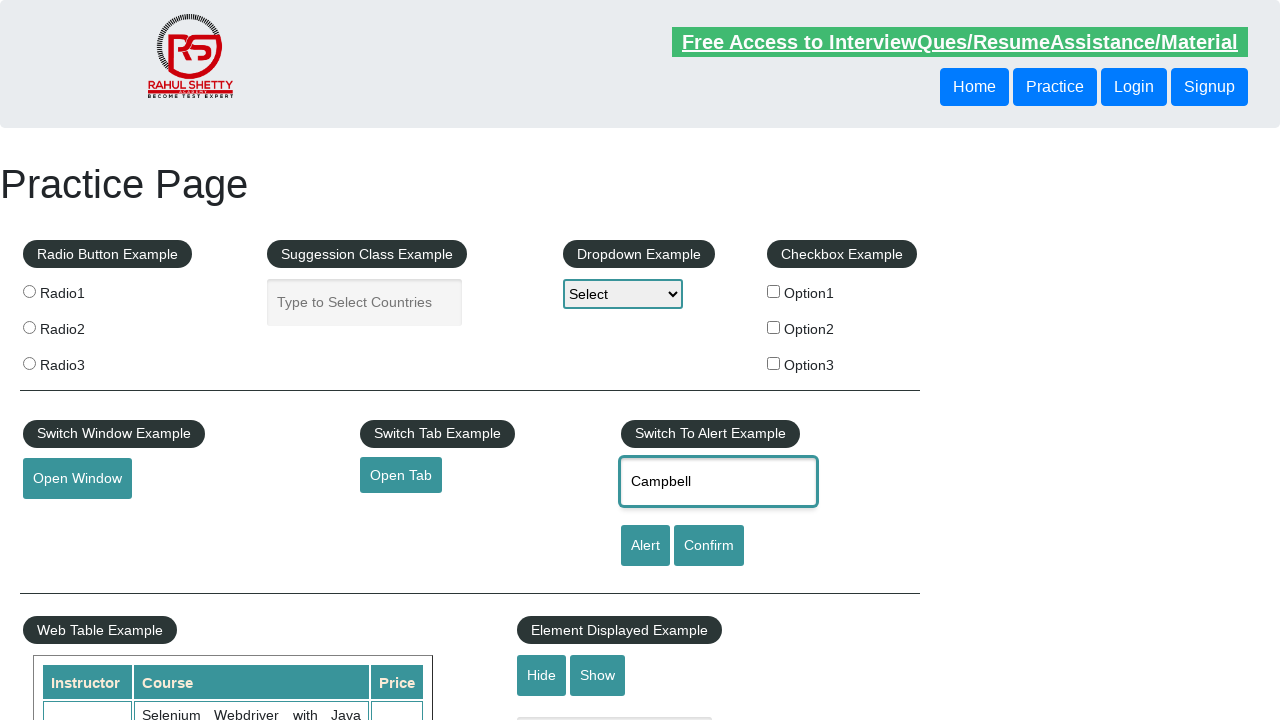

Set up dialog handler to dismiss confirmation dialogs
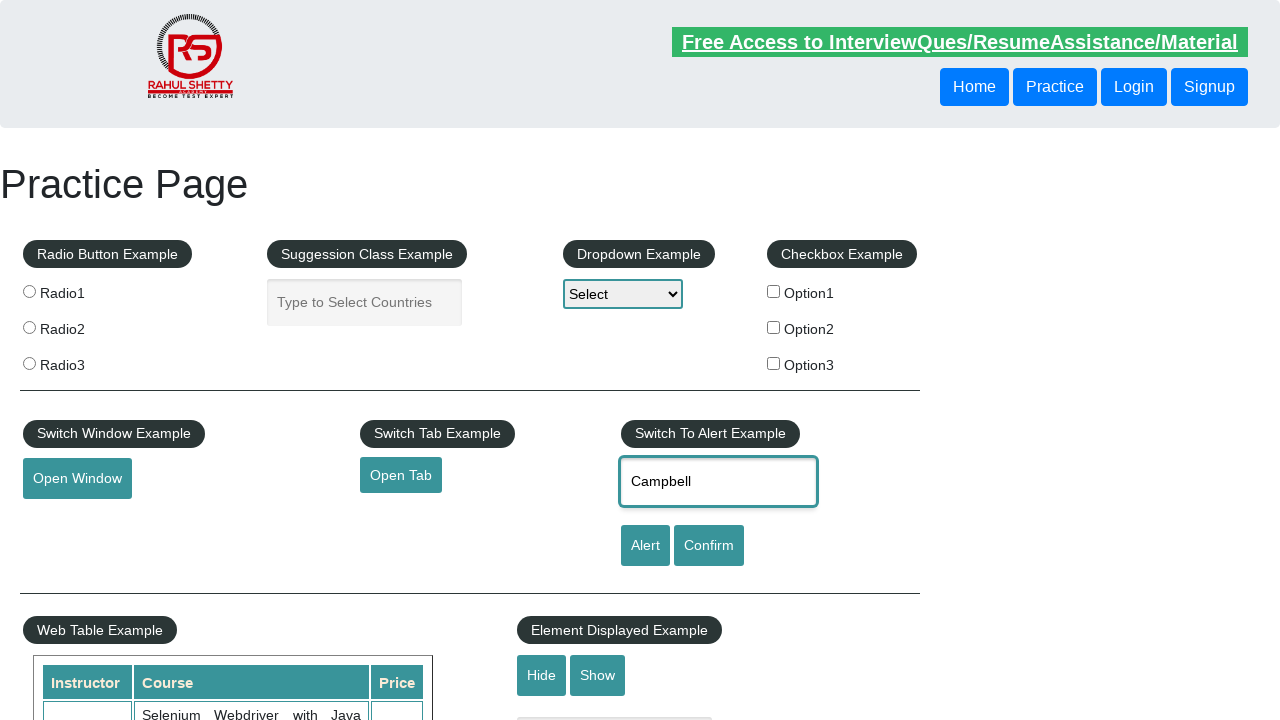

Clicked confirm button and dismissed the confirmation dialog at (709, 546) on #confirmbtn
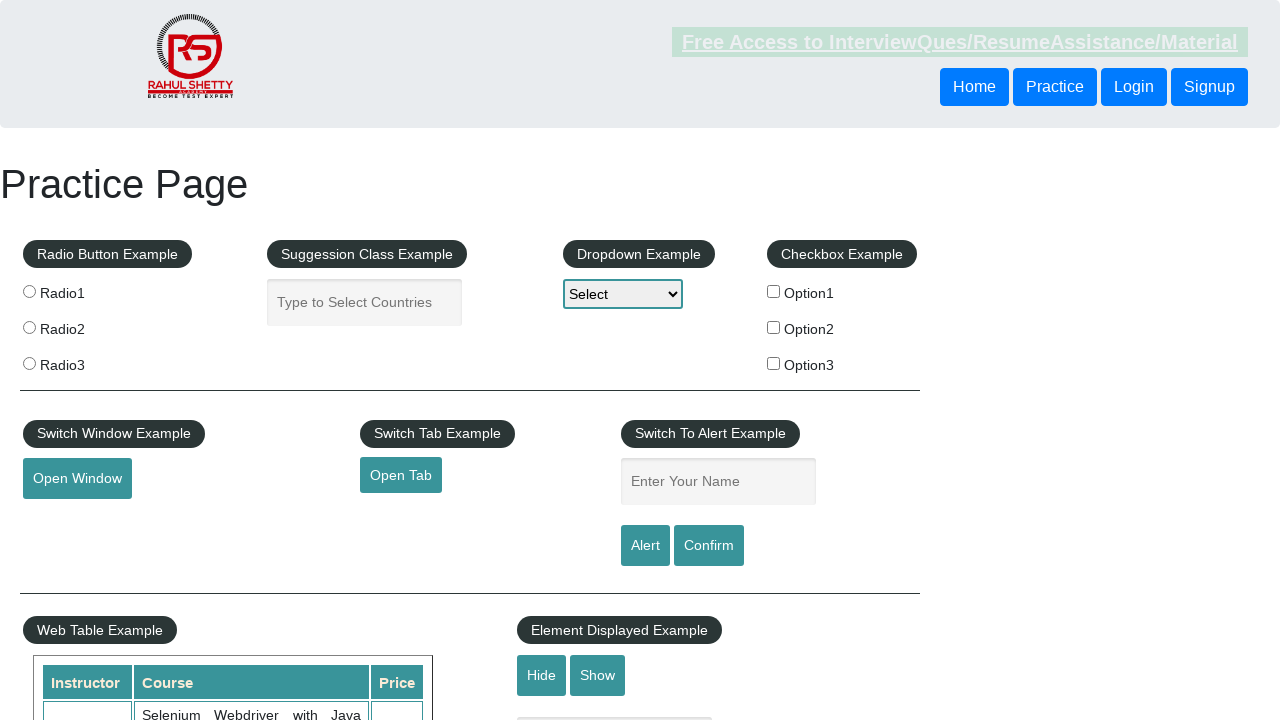

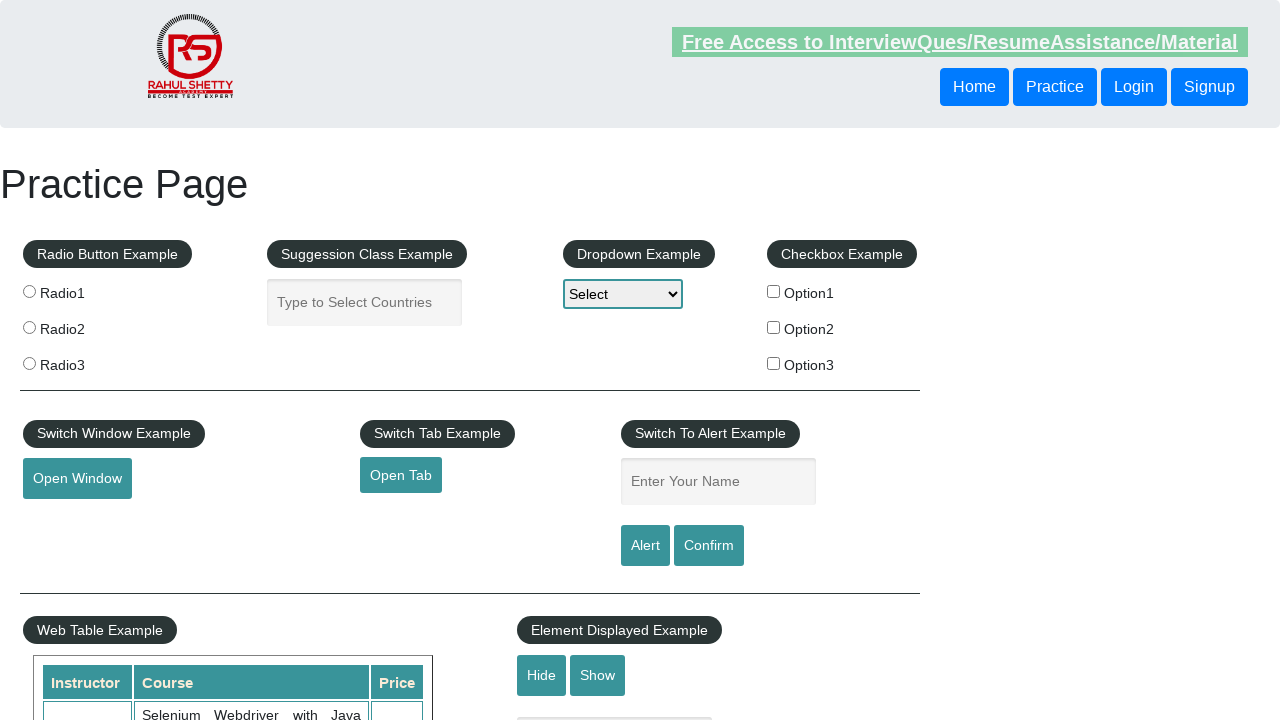